Tests autocomplete functionality by entering text into an autocomplete input field

Starting URL: https://rahulshettyacademy.com/AutomationPractice/#

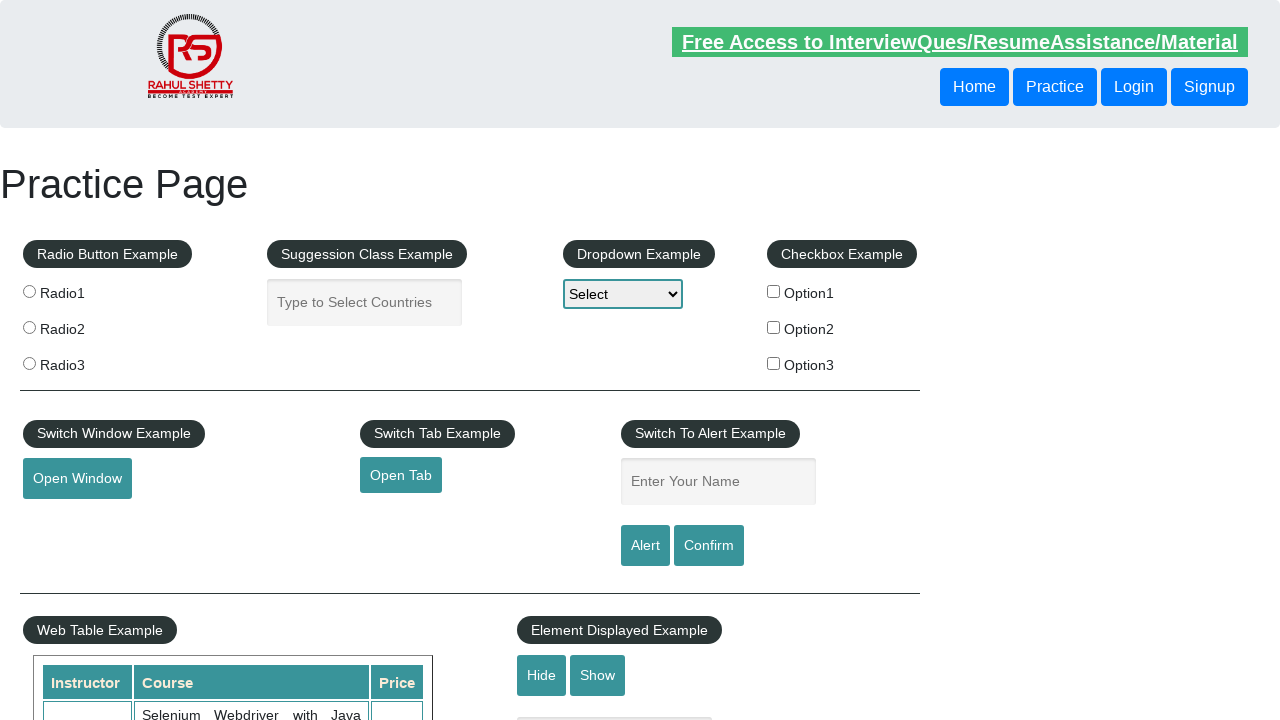

Filled autocomplete field with 'This batch is Awesome!' on #autocomplete
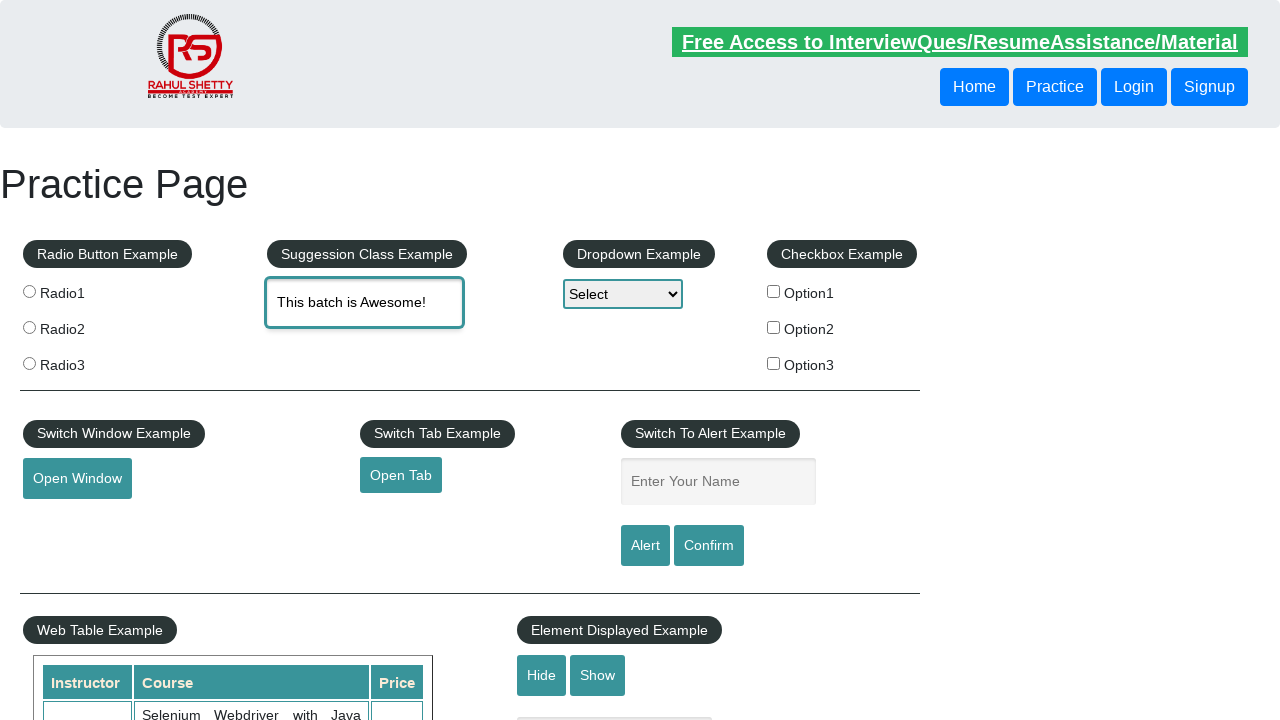

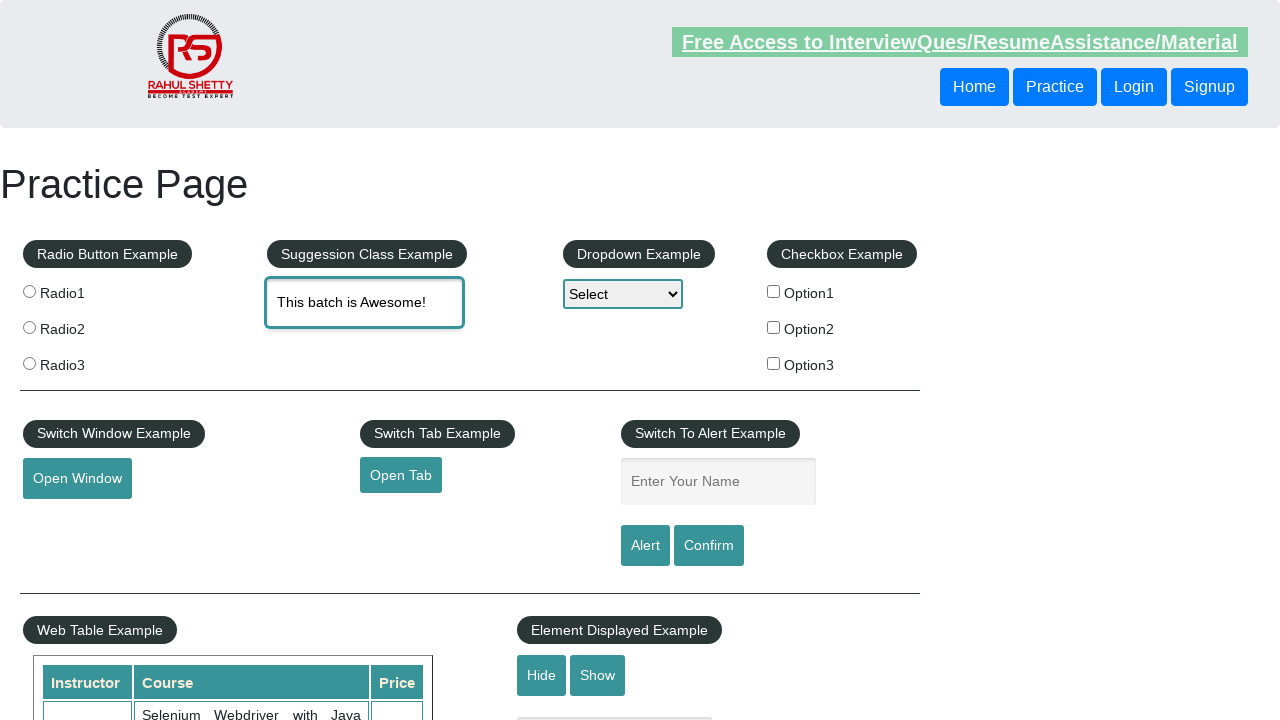